Tests dynamic controls page with explicit waits by clicking Remove button, verifying "It's gone!" message, then clicking Add button and verifying "It's back!" message.

Starting URL: https://the-internet.herokuapp.com/dynamic_controls

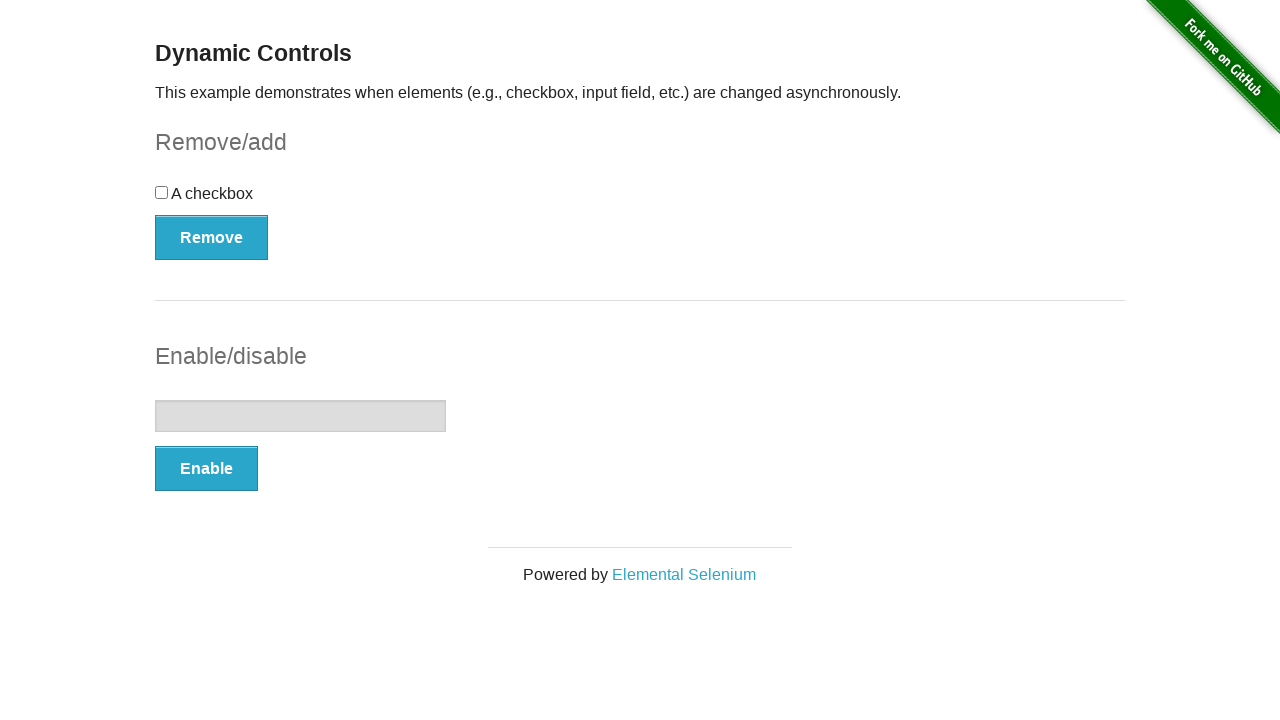

Clicked Remove button at (212, 237) on xpath=(//button[@type='button'])[1]
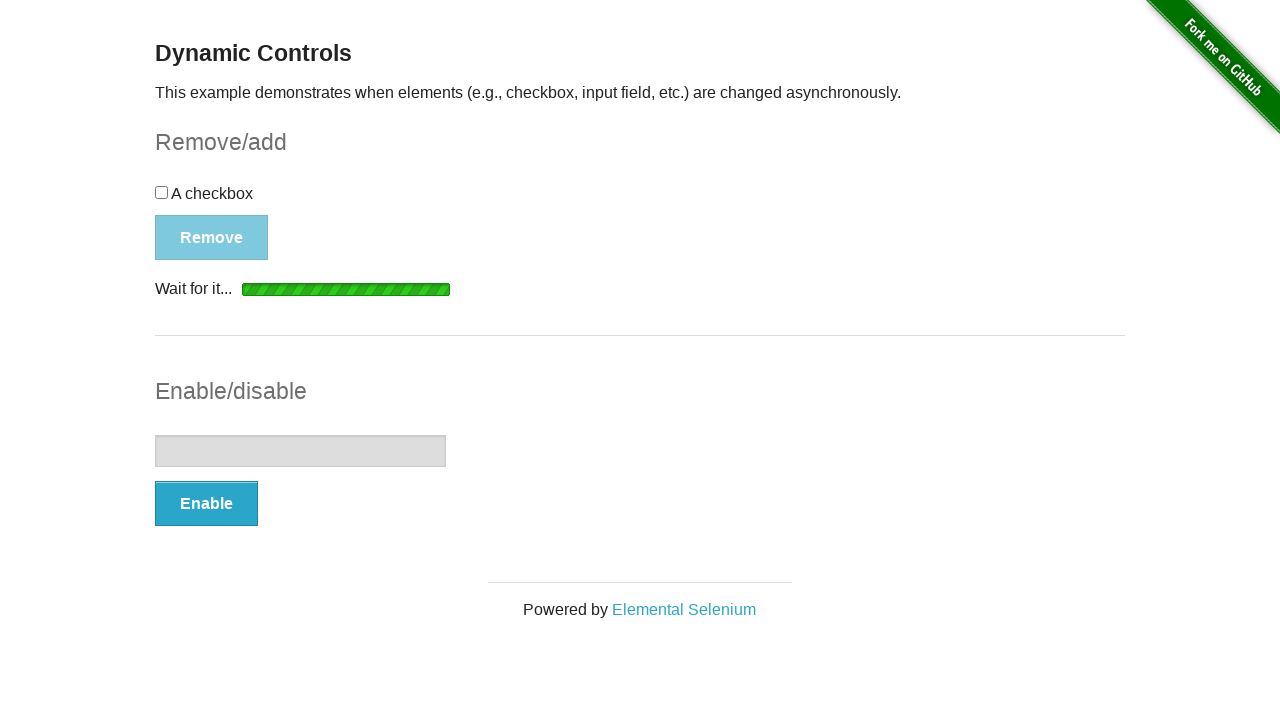

Waited for 'It's gone!' message to be visible
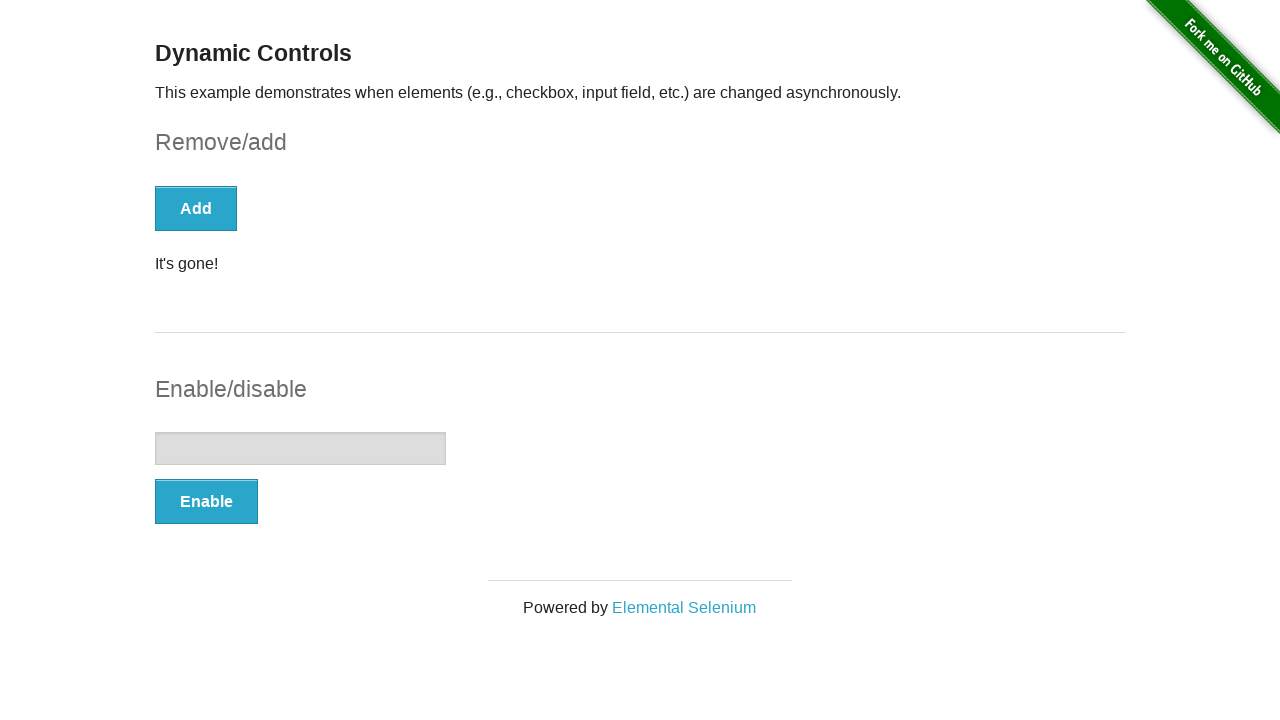

Verified 'It's gone!' message is displayed
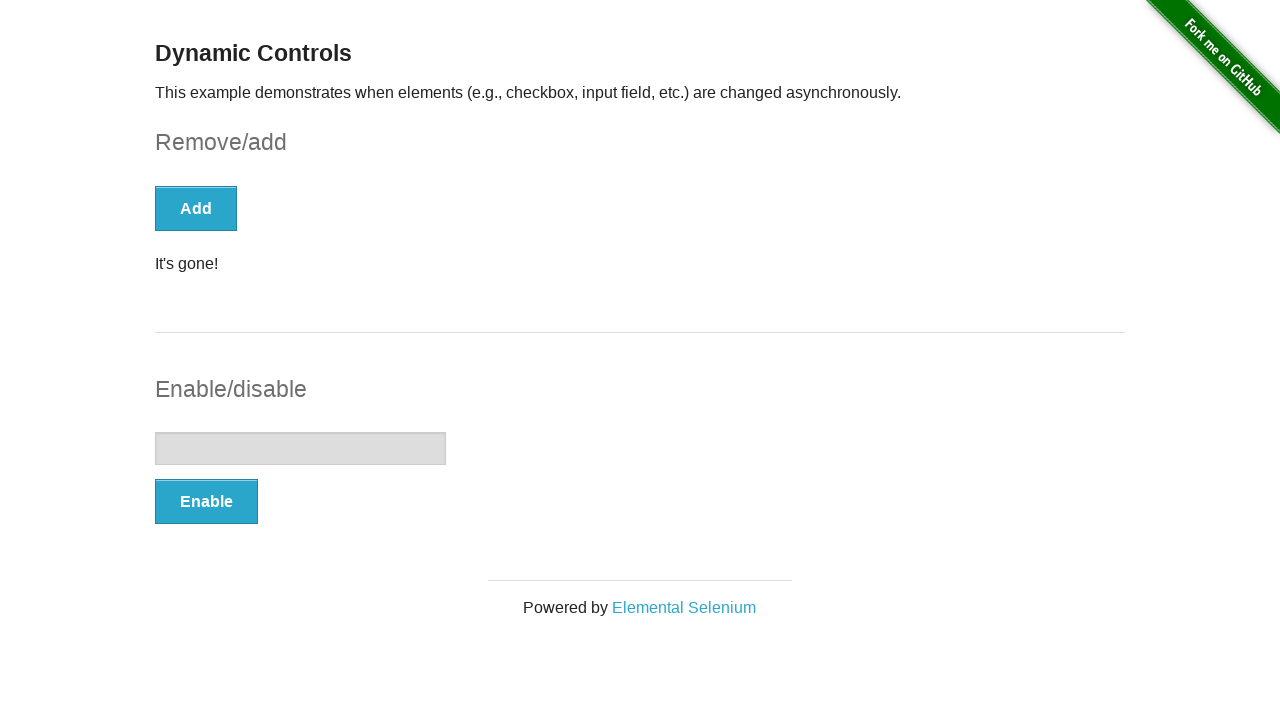

Clicked Add button at (196, 208) on xpath=(//button[@type='button'])[1]
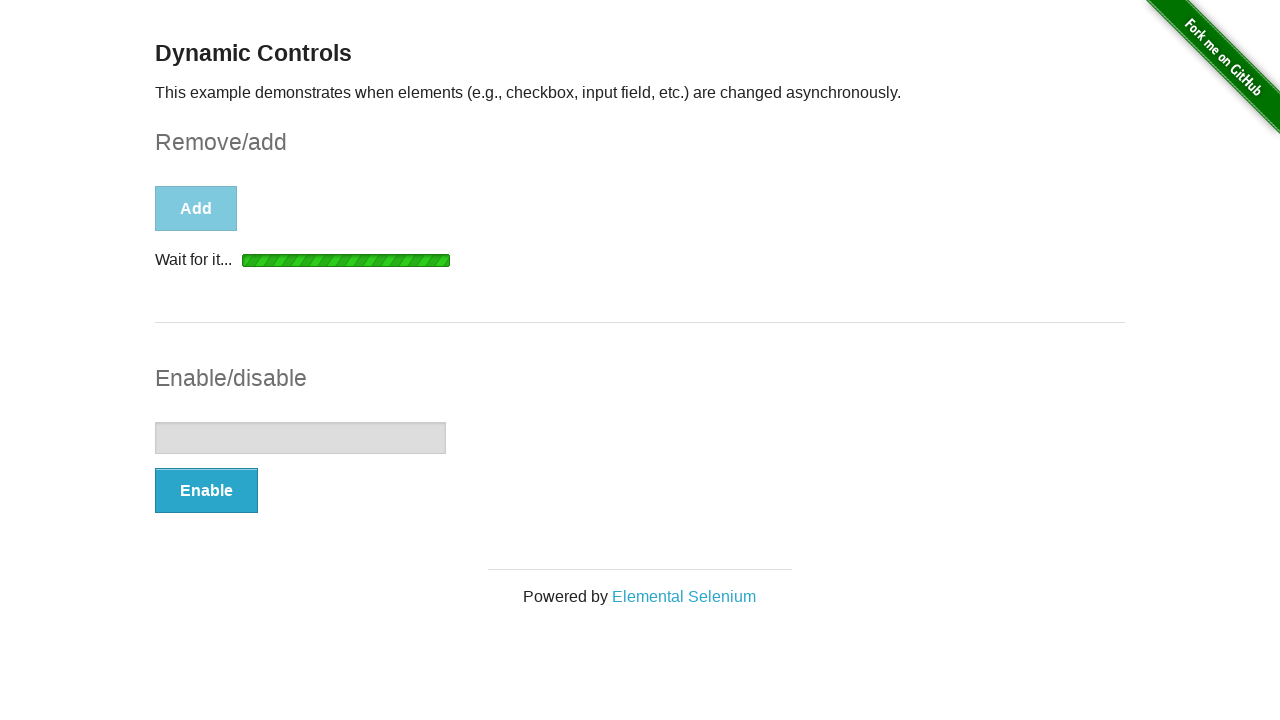

Waited for 'It's back!' message to be visible
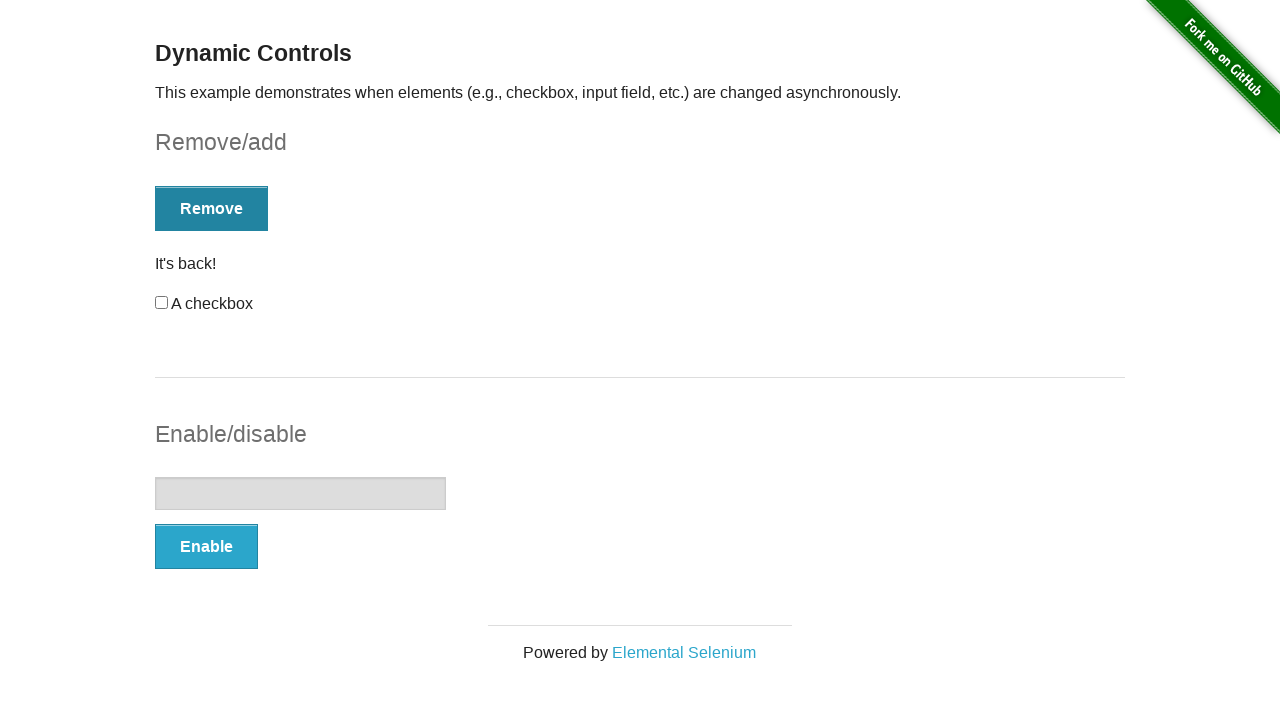

Verified 'It's back!' message is displayed
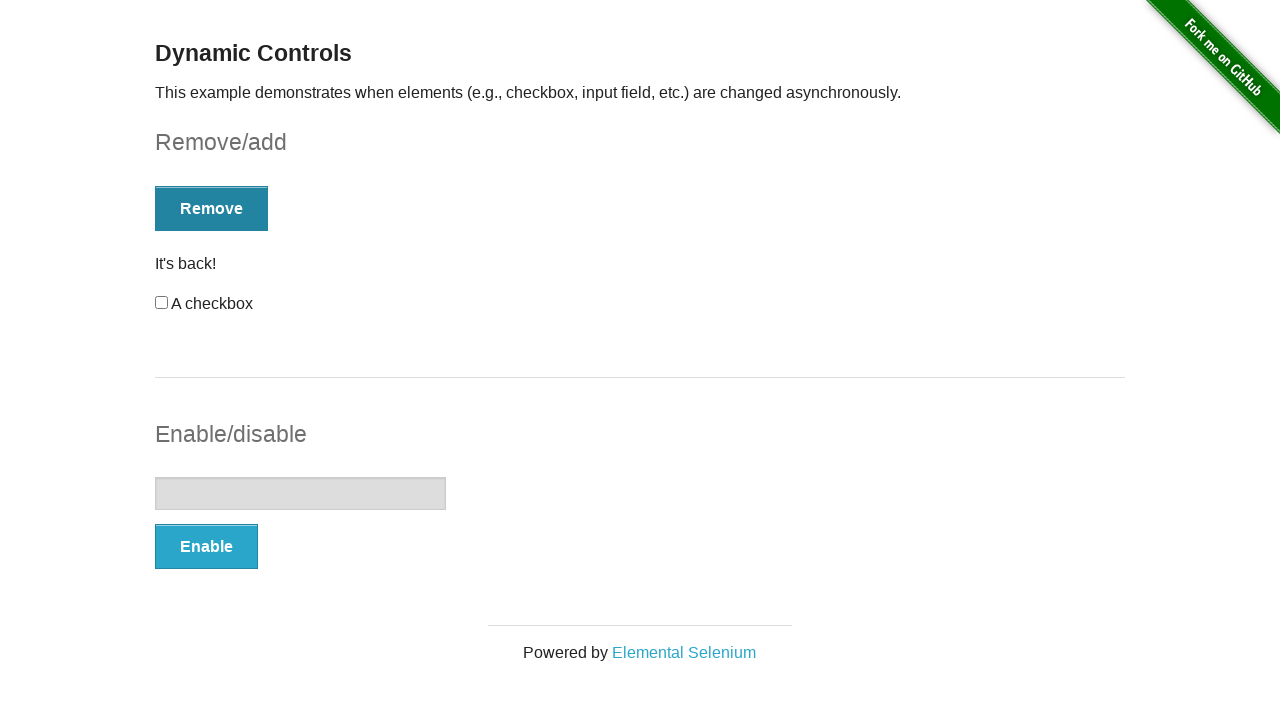

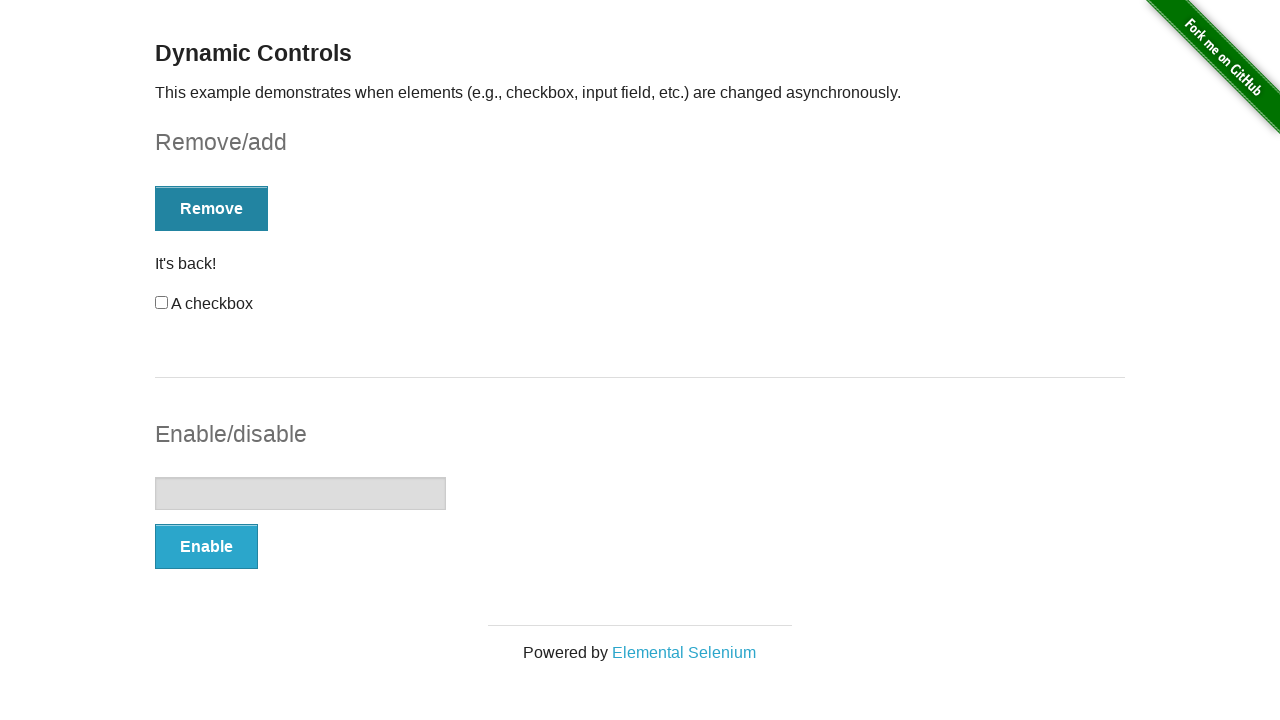